Tests file upload functionality on a jQuery File Upload demo page by clicking the upload button and uploading a file using Playwright's file chooser handling.

Starting URL: https://blueimp.github.io/jQuery-File-Upload/

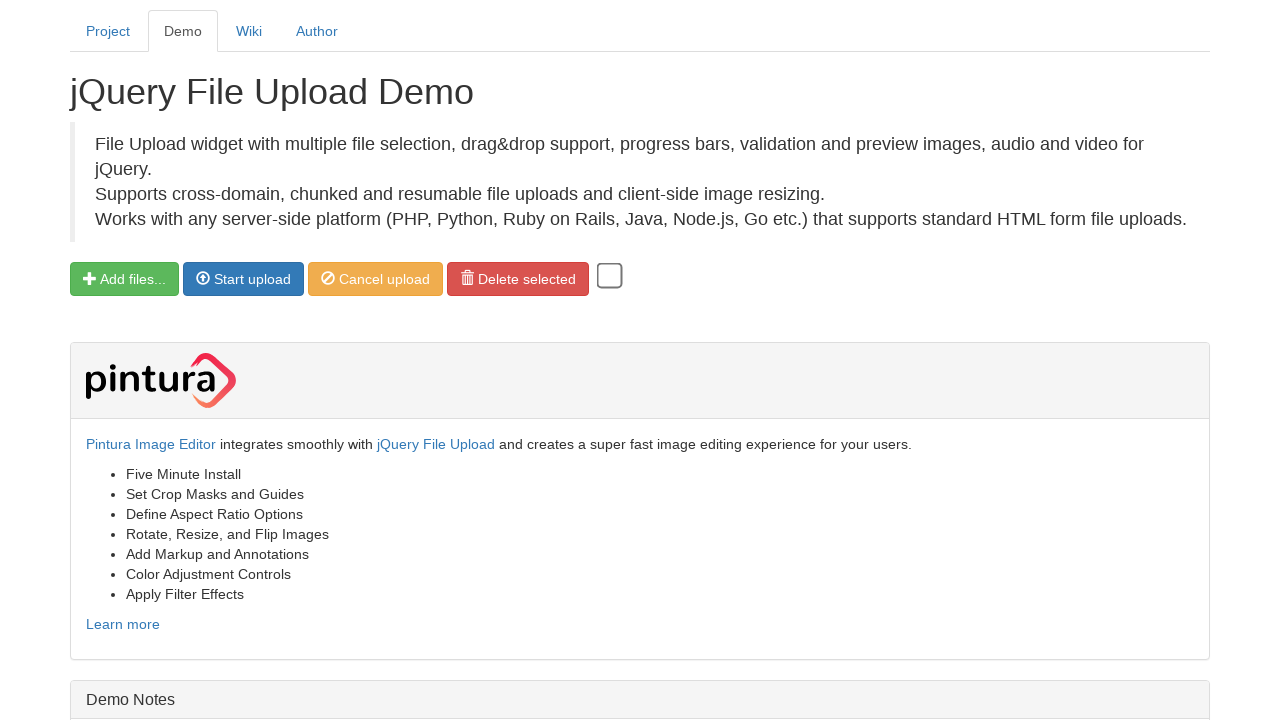

Waited for file upload button to be clickable
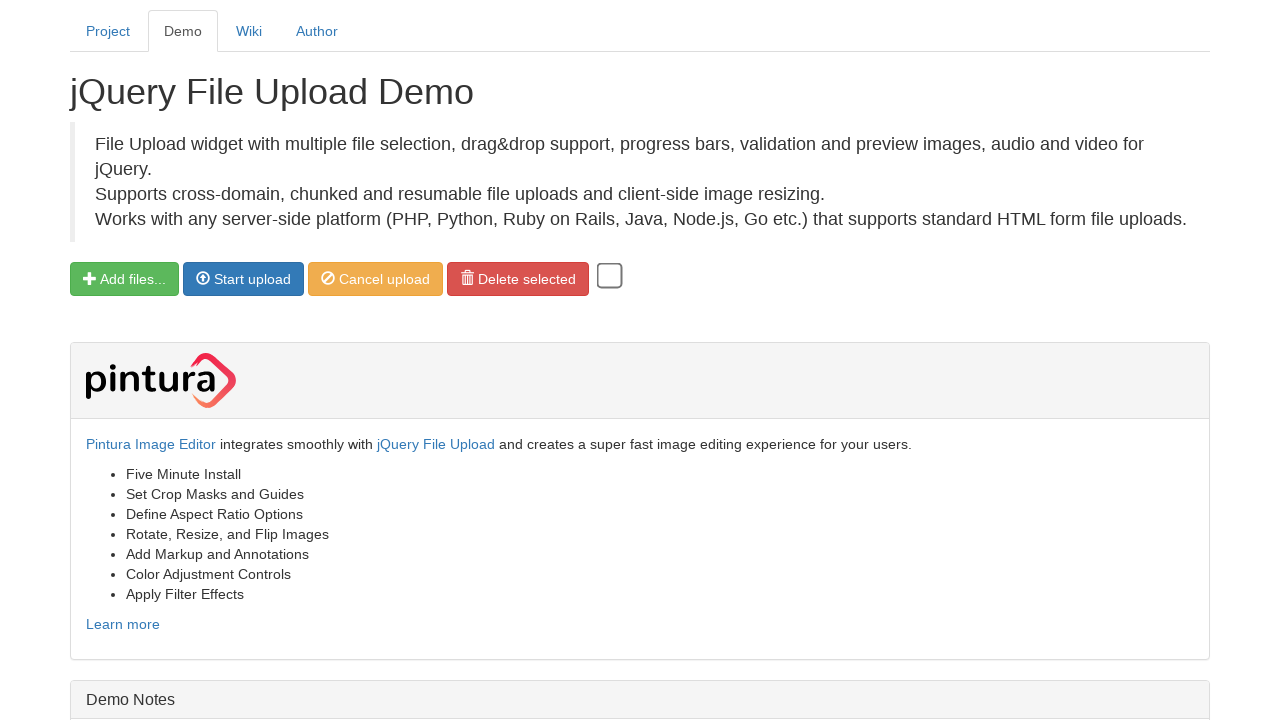

Clicked file upload button and file chooser dialog opened at (124, 279) on .btn.btn-success.fileinput-button
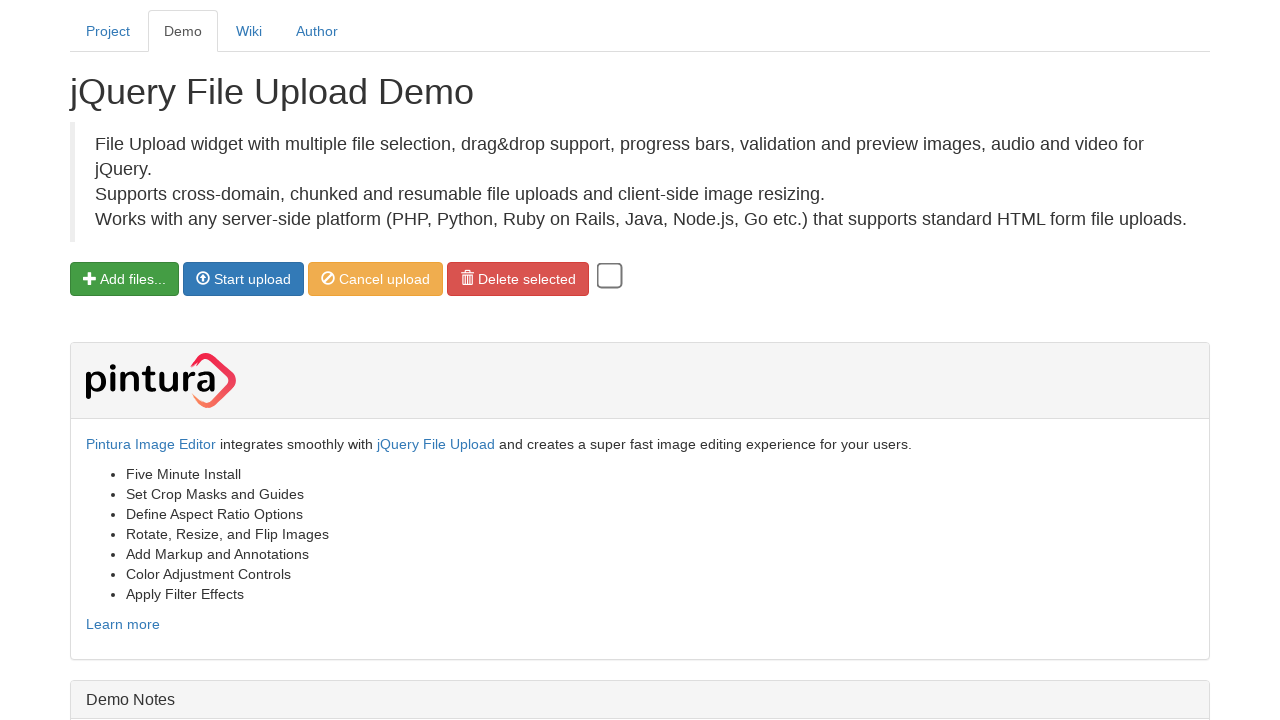

Selected and uploaded test_image.jpg file
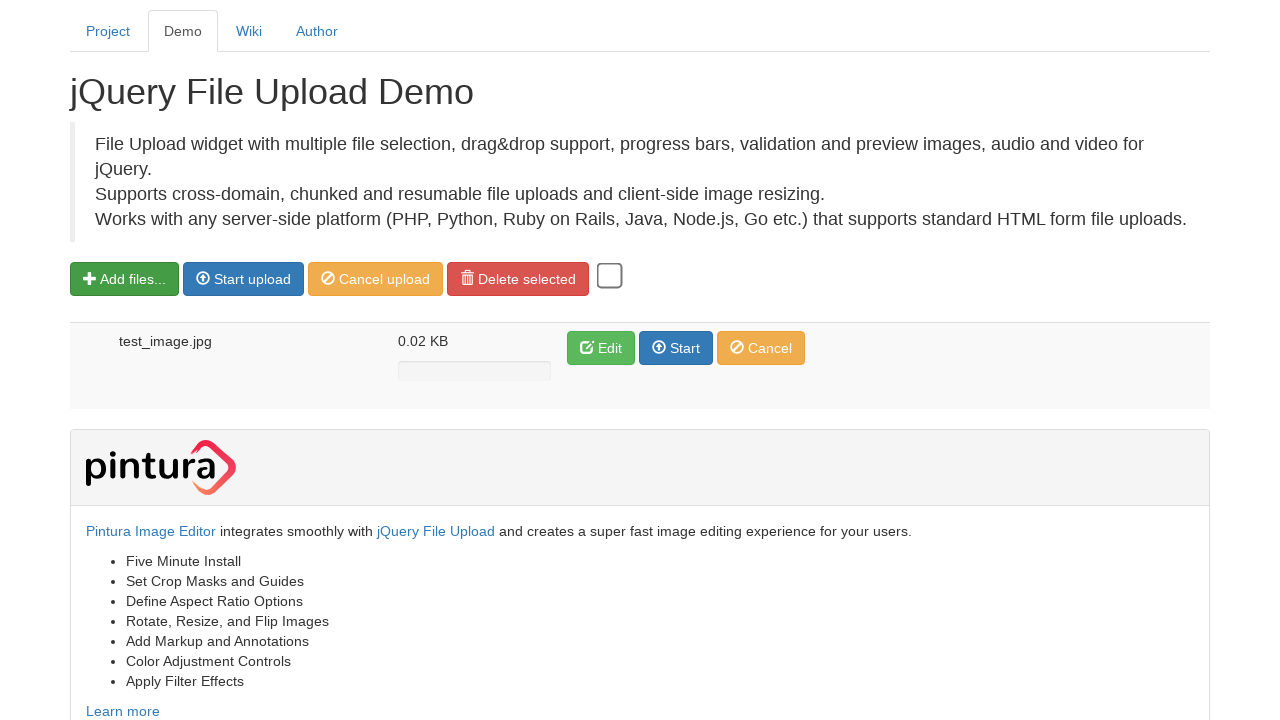

Waited 2 seconds for file upload processing to complete
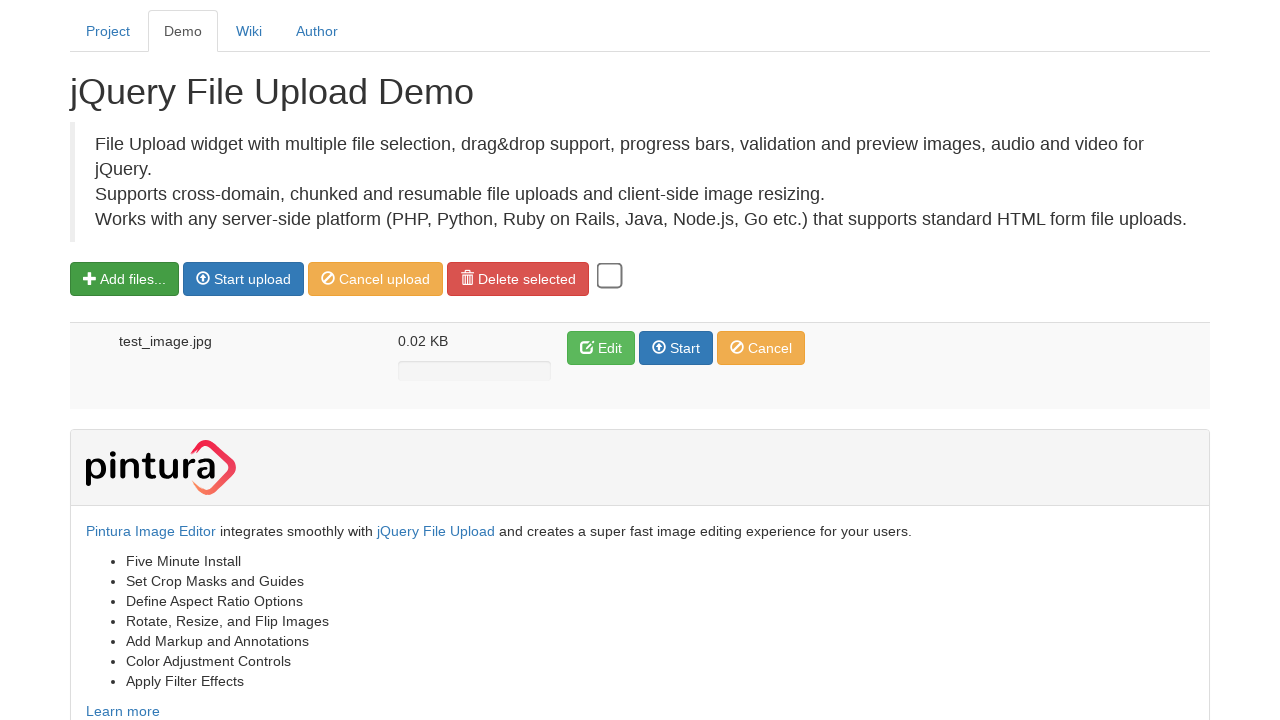

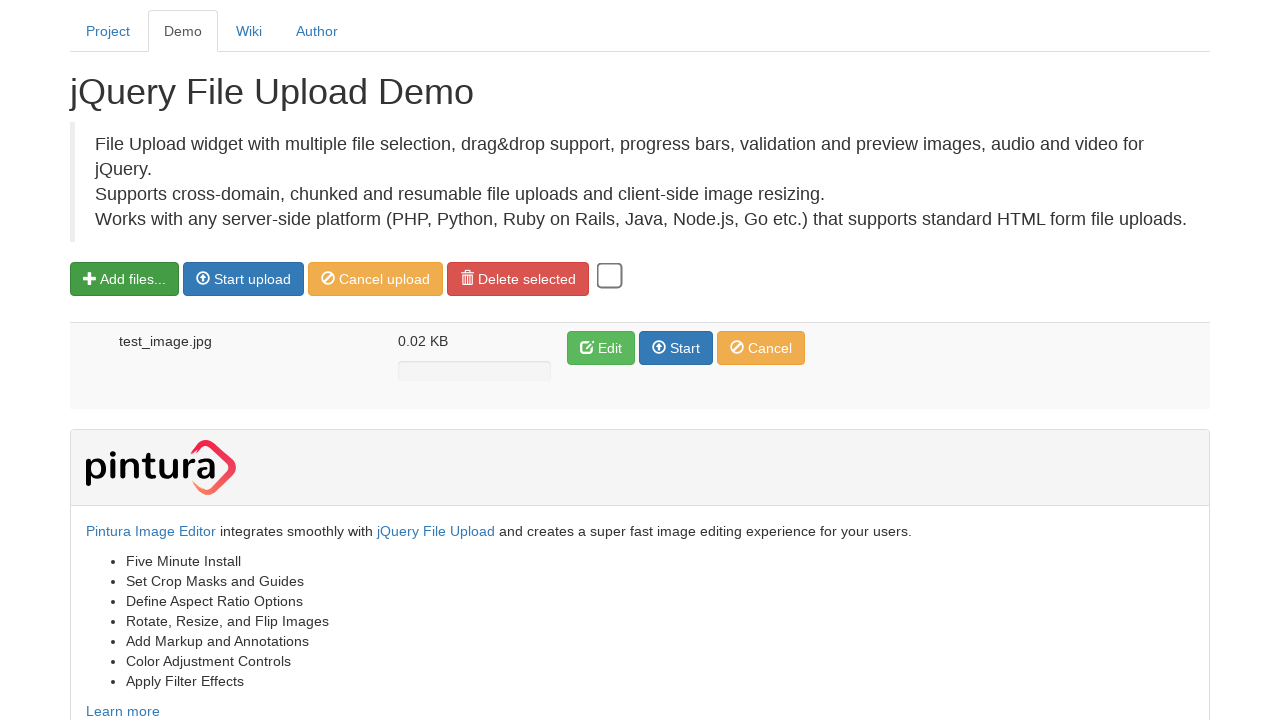